Tests that new todo items are appended to the bottom of the list by creating 3 items and verifying the count

Starting URL: https://demo.playwright.dev/todomvc

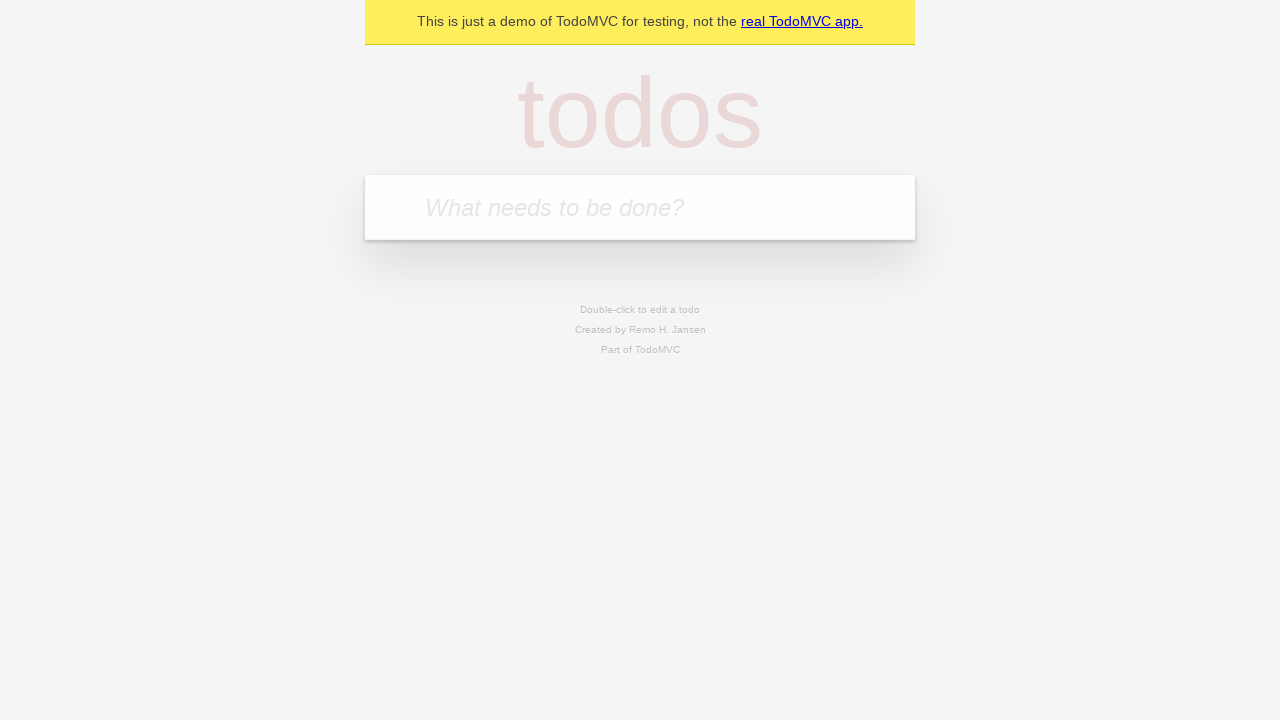

Filled todo input with 'buy some cheese' on internal:attr=[placeholder="What needs to be done?"i]
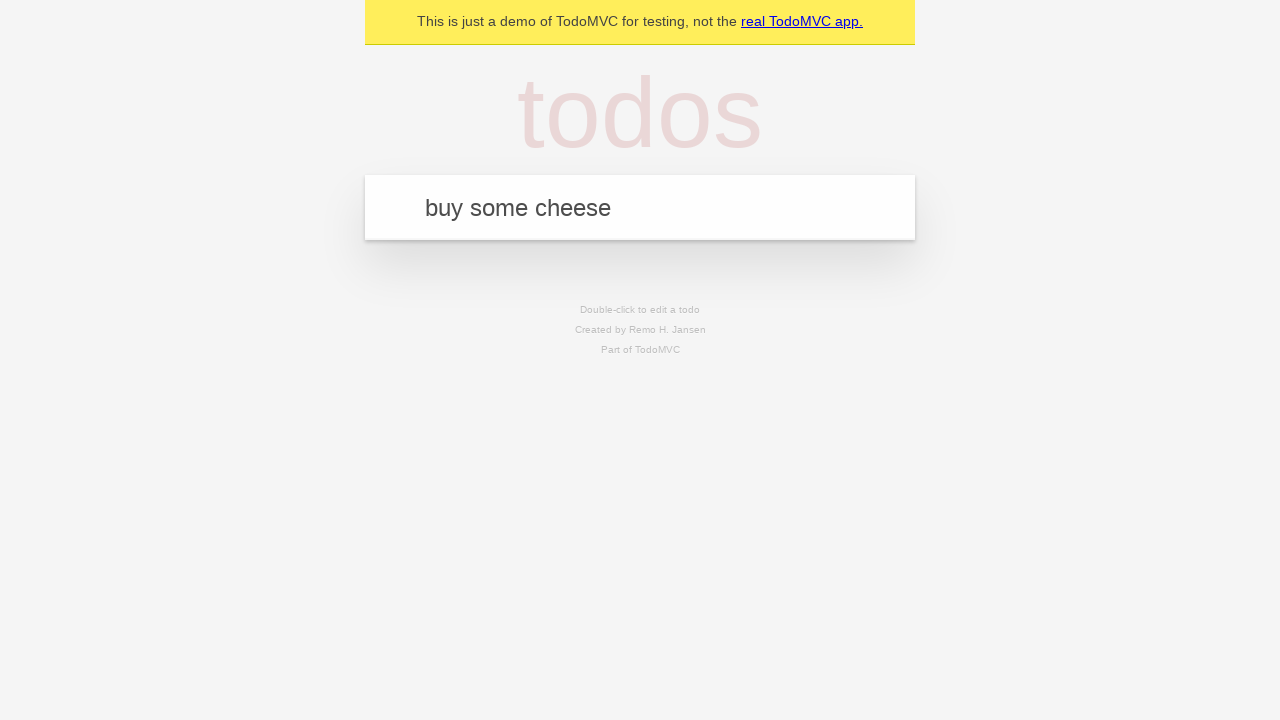

Pressed Enter to create first todo item on internal:attr=[placeholder="What needs to be done?"i]
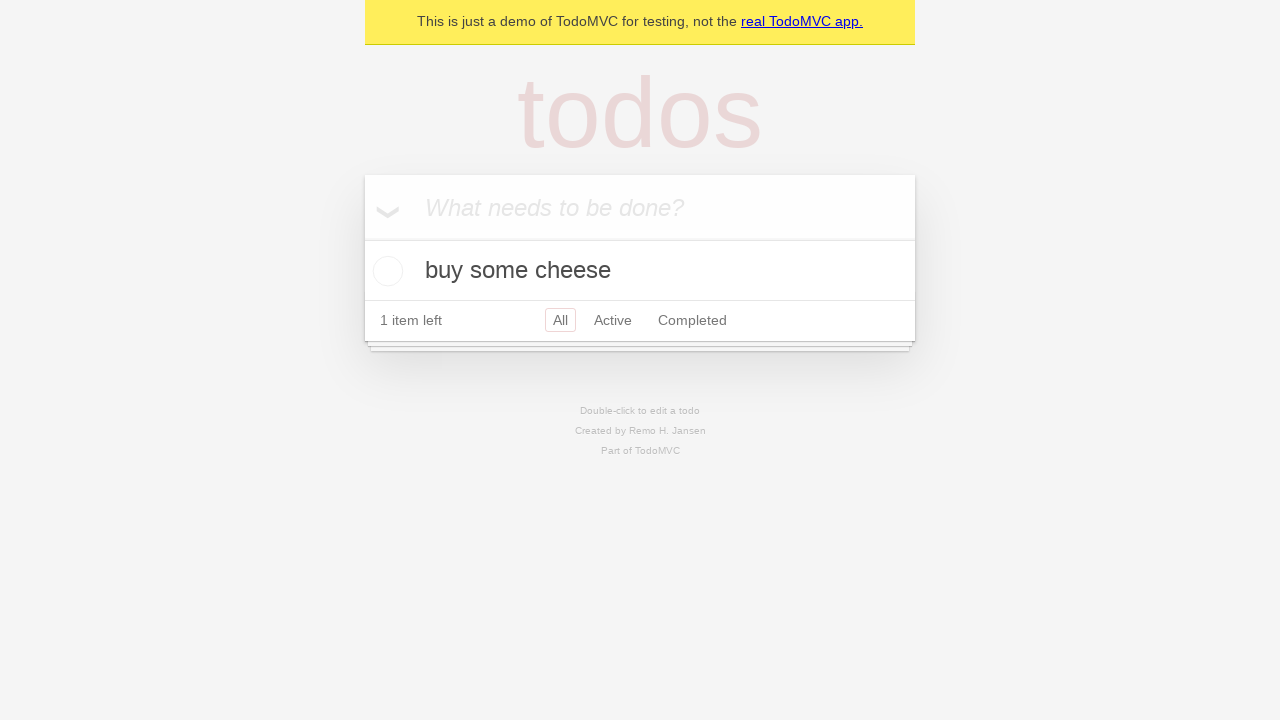

Filled todo input with 'feed the cat' on internal:attr=[placeholder="What needs to be done?"i]
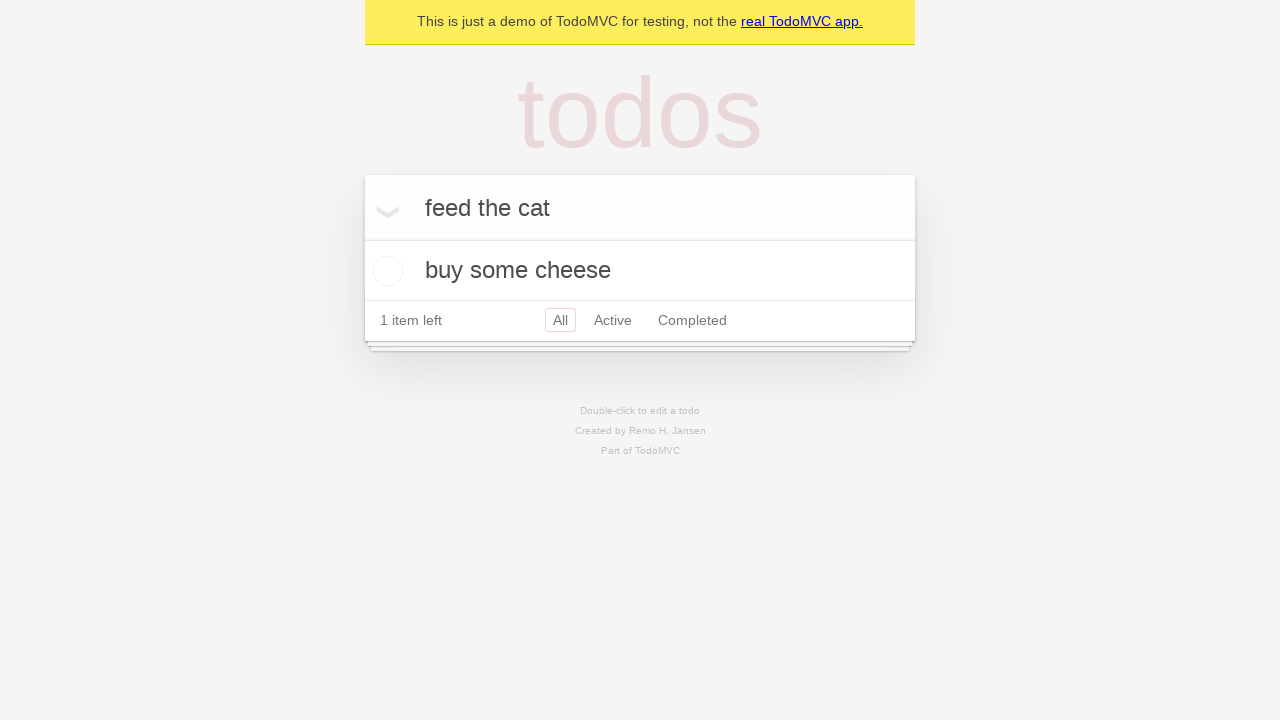

Pressed Enter to create second todo item on internal:attr=[placeholder="What needs to be done?"i]
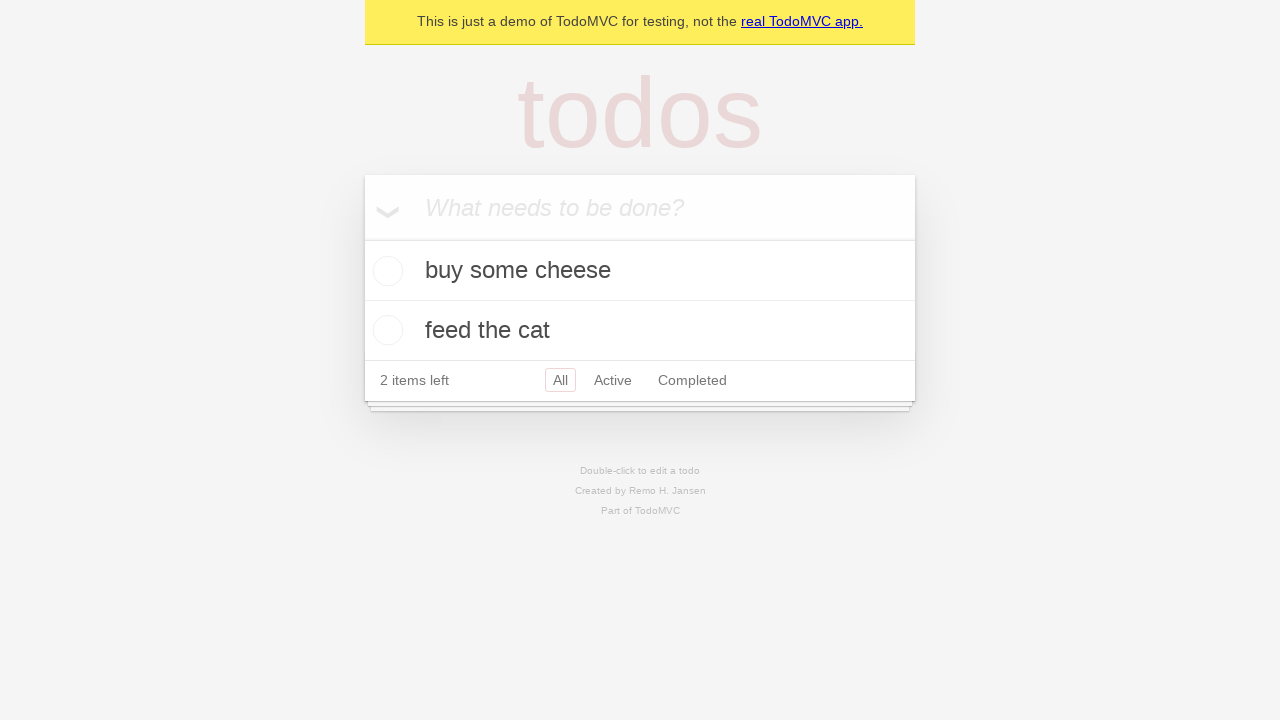

Filled todo input with 'book a doctors appointment' on internal:attr=[placeholder="What needs to be done?"i]
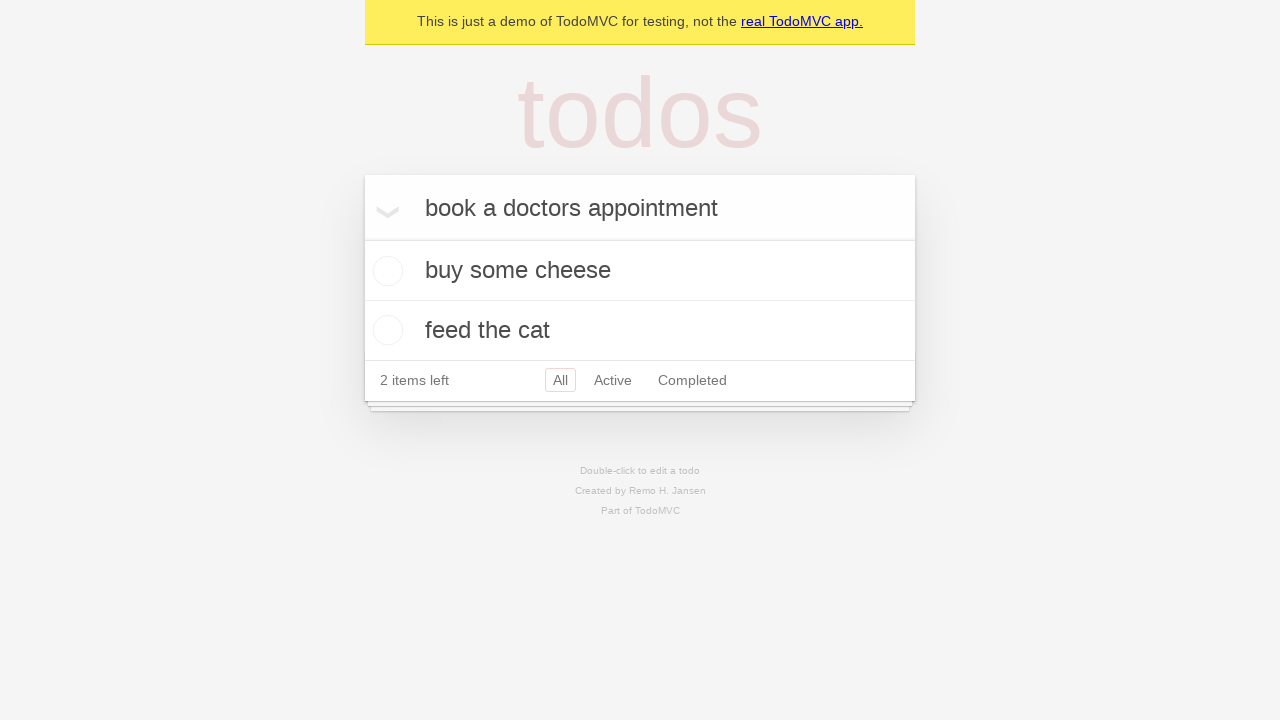

Pressed Enter to create third todo item on internal:attr=[placeholder="What needs to be done?"i]
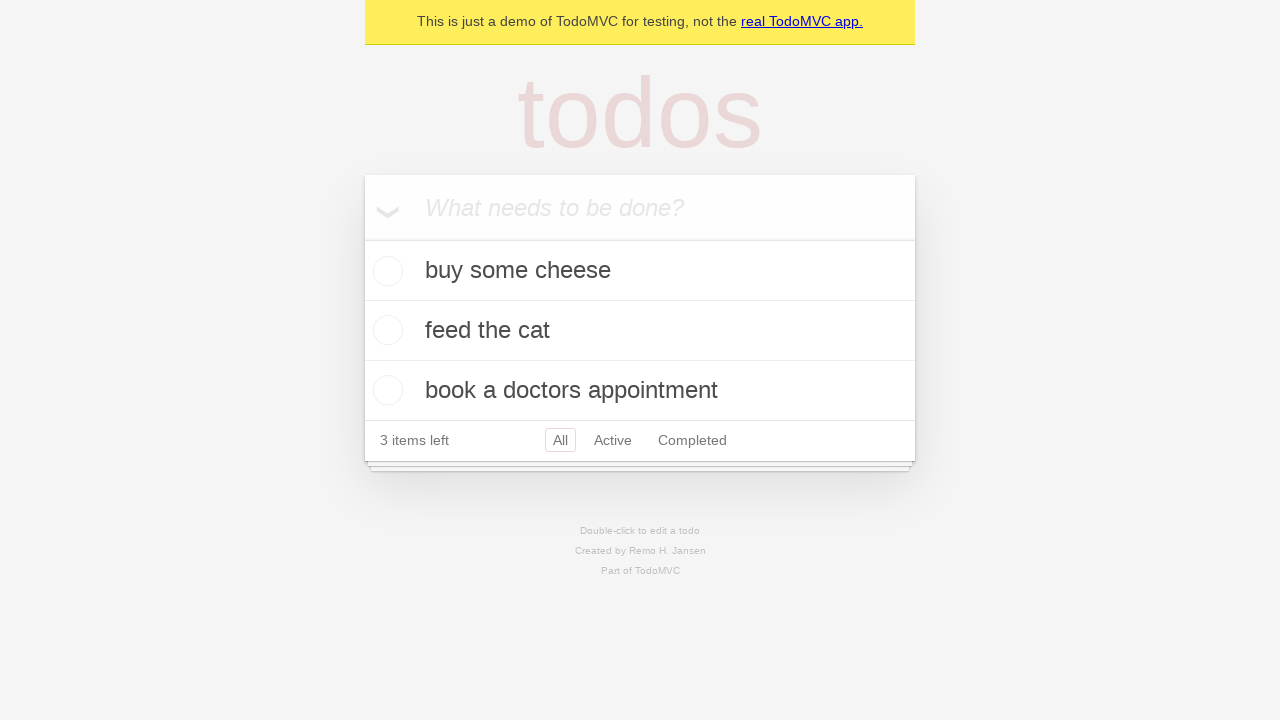

Verified todo count element is visible
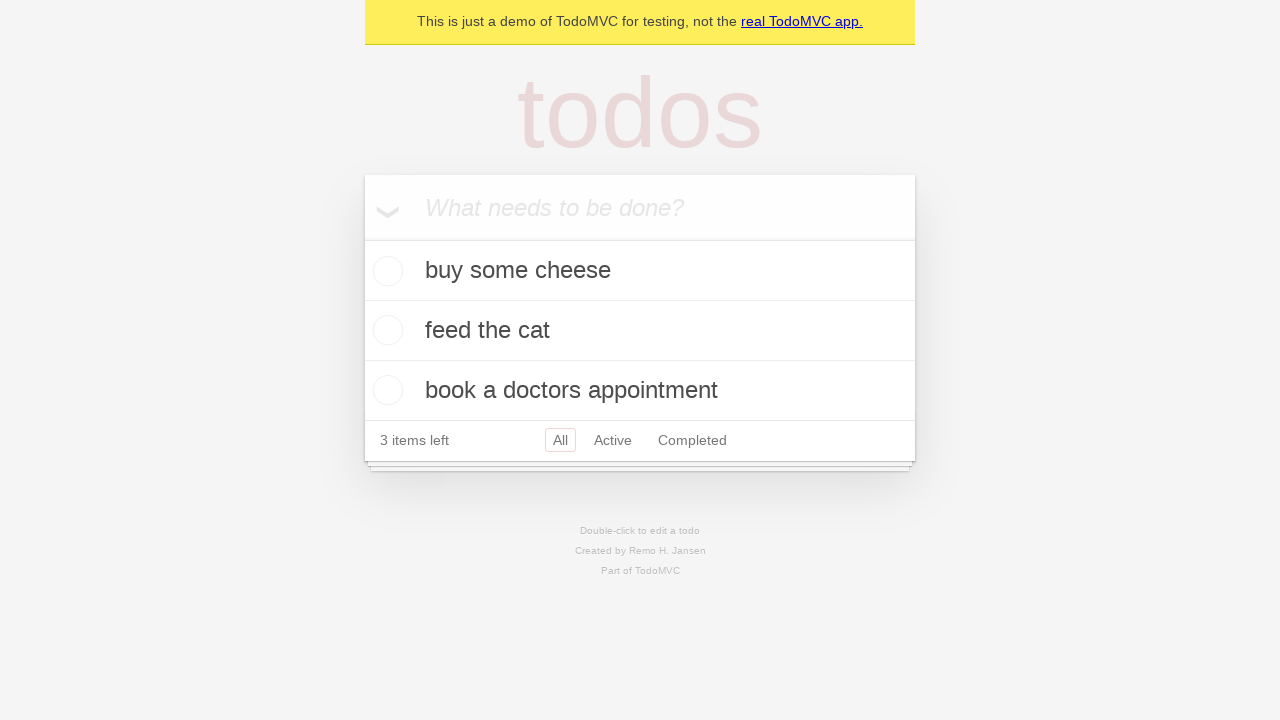

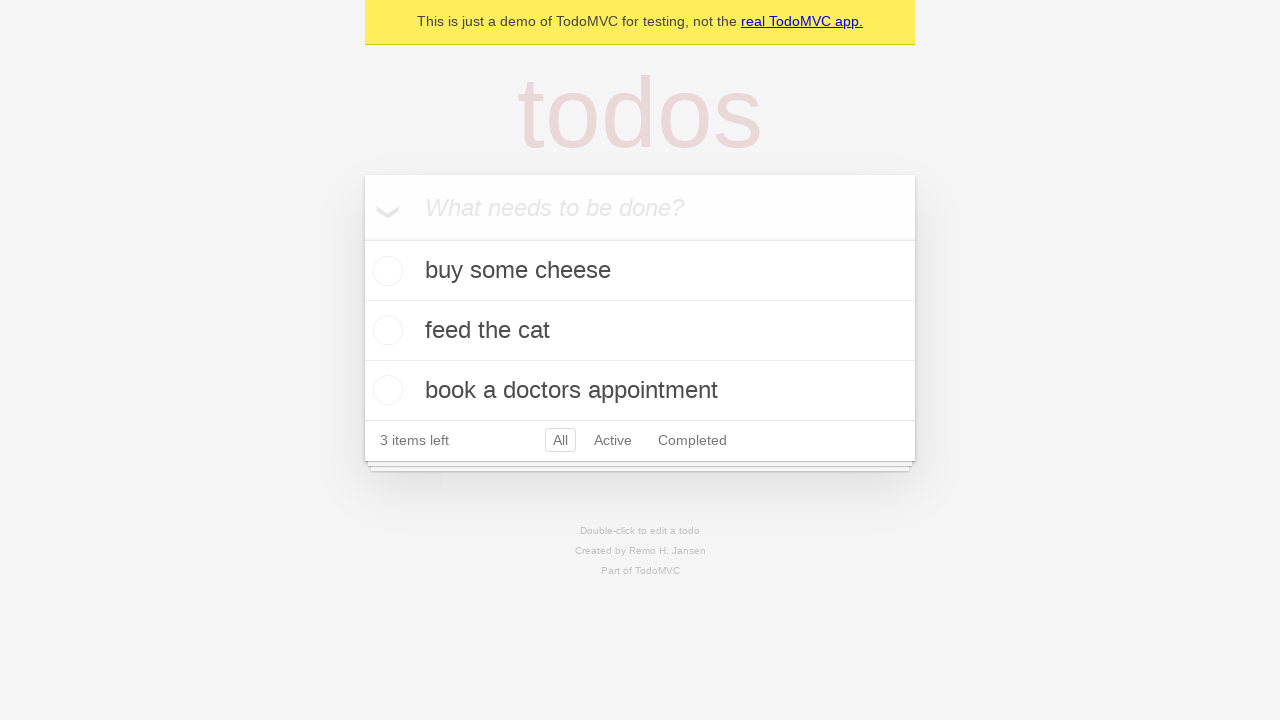